Verifies the registration form page by checking that the page title header displays "Registration form" and that the first name input field has the correct placeholder text.

Starting URL: https://practice.cydeo.com/registration_form

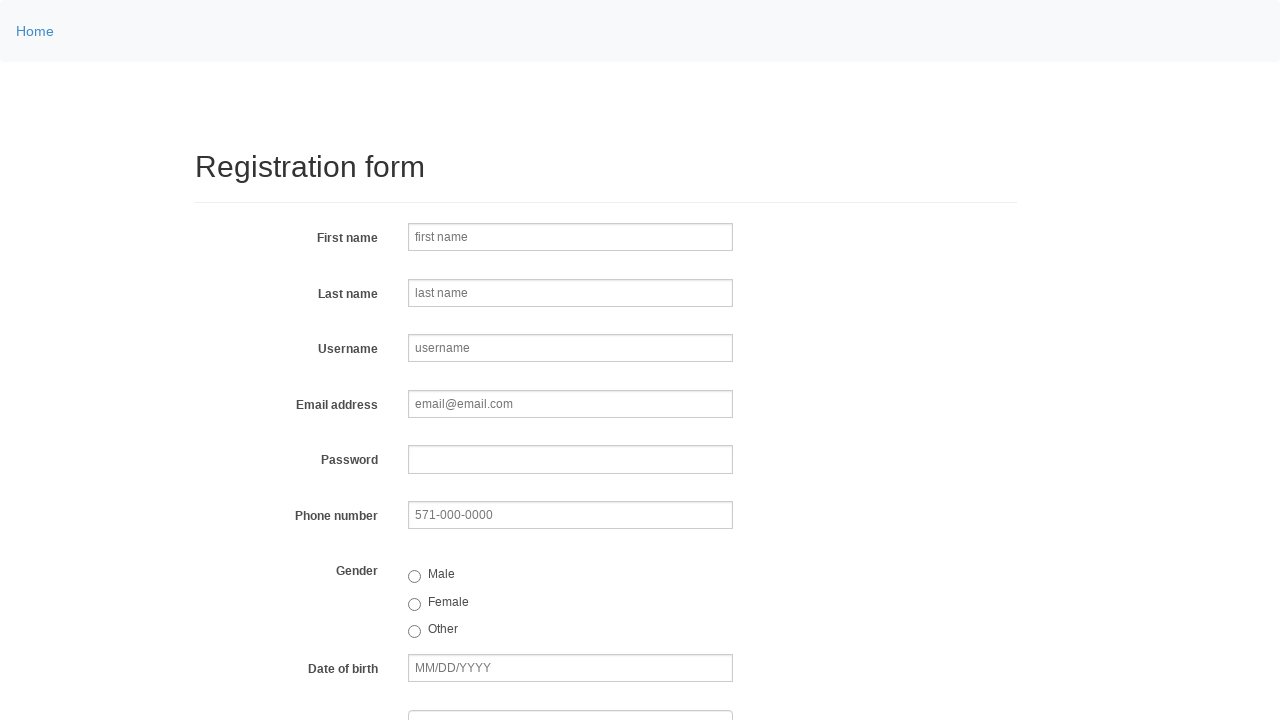

Navigated to registration form page
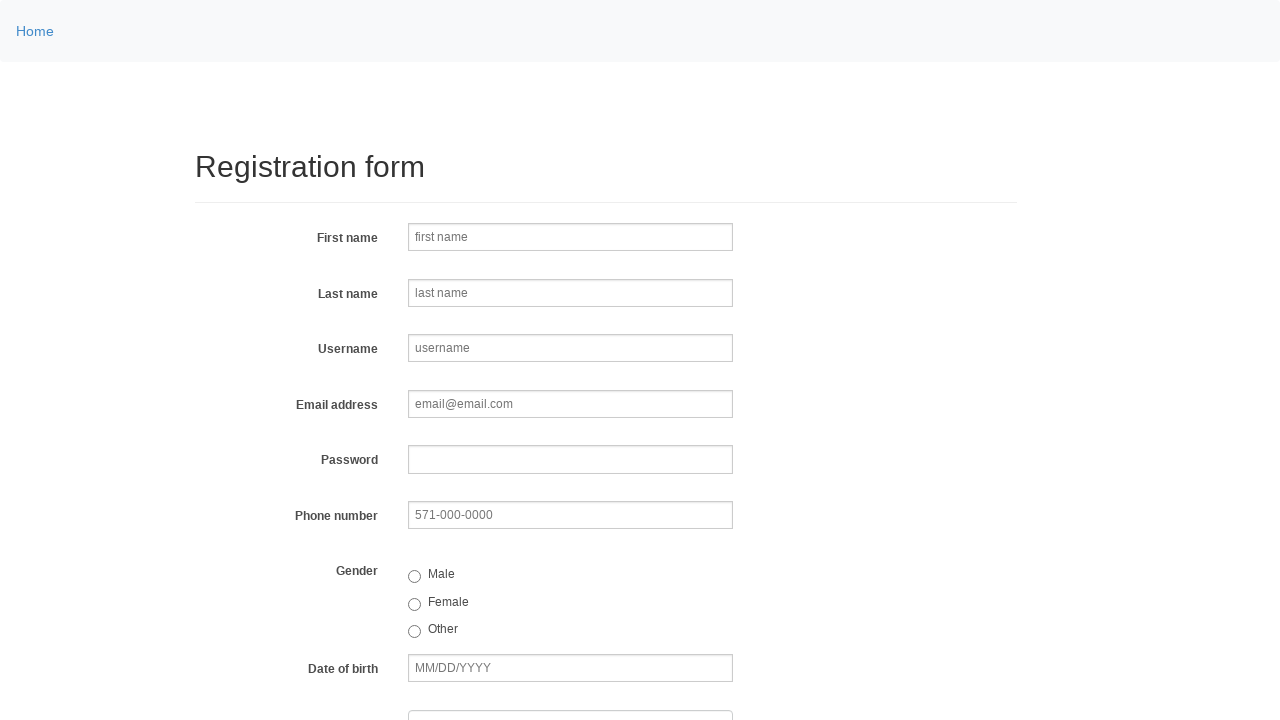

Page title header element loaded
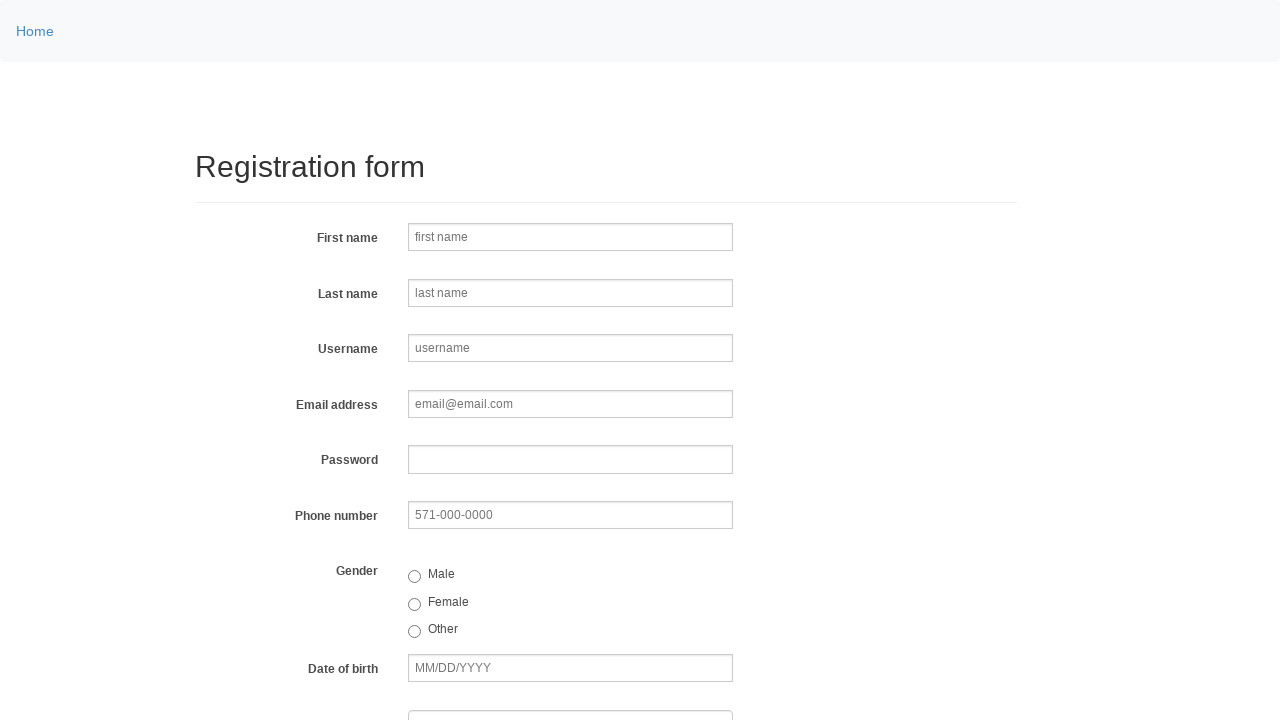

Verified page title header displays 'Registration form'
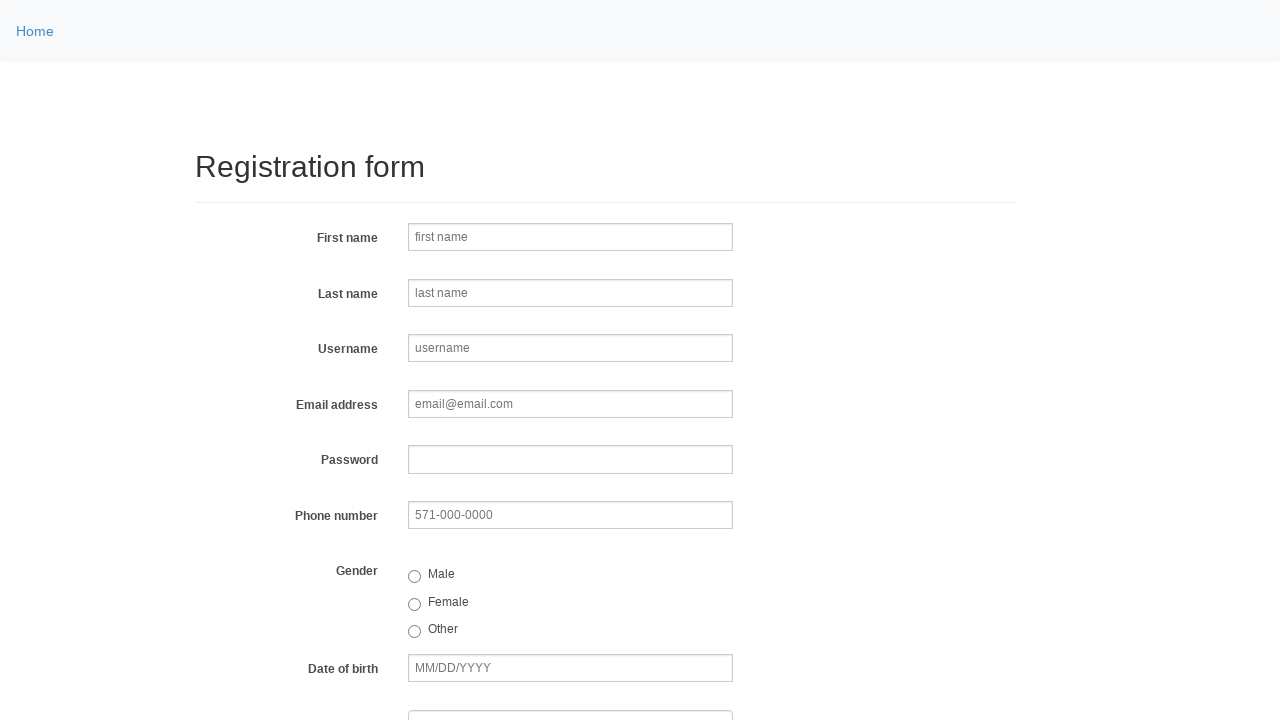

Located first name input field
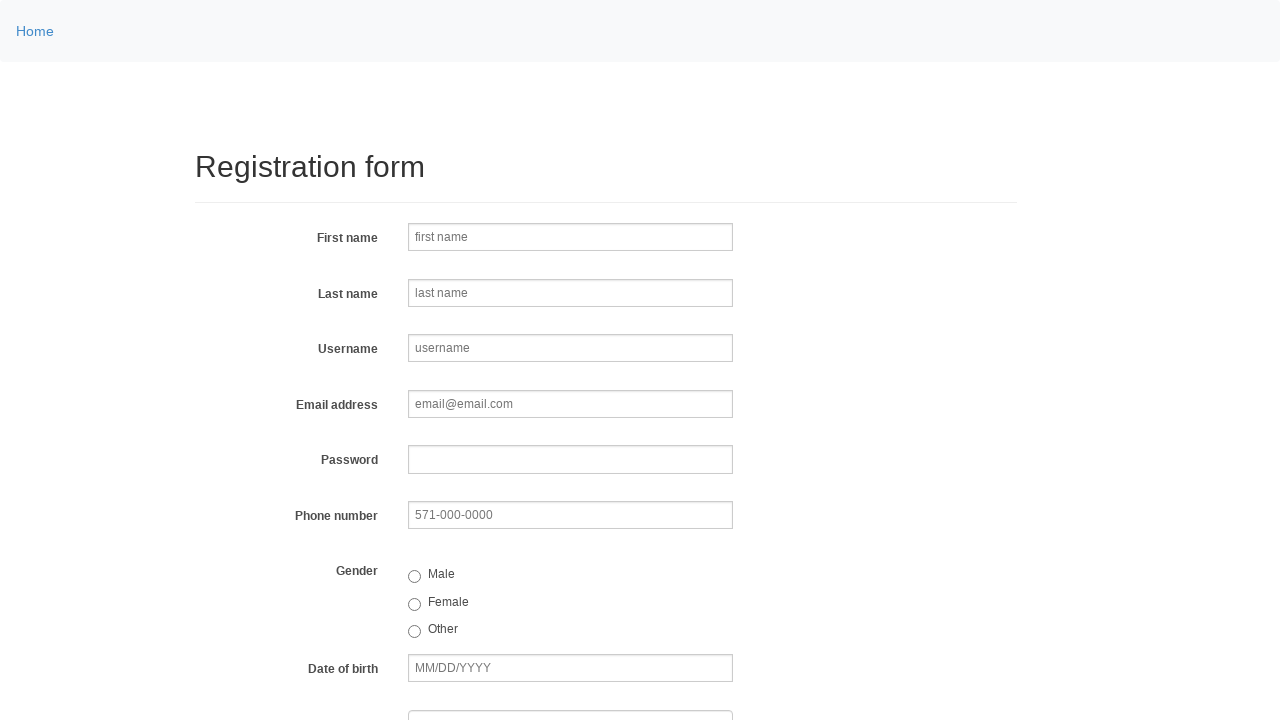

Verified first name field has correct placeholder text 'first name'
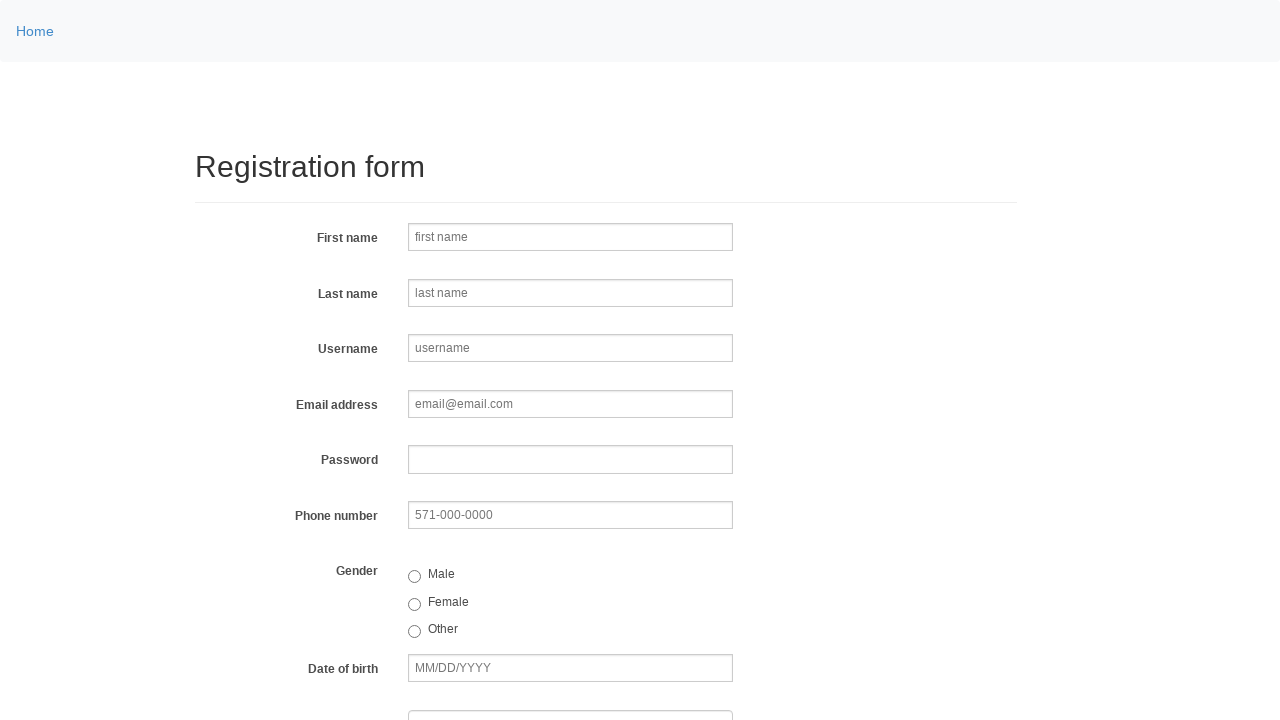

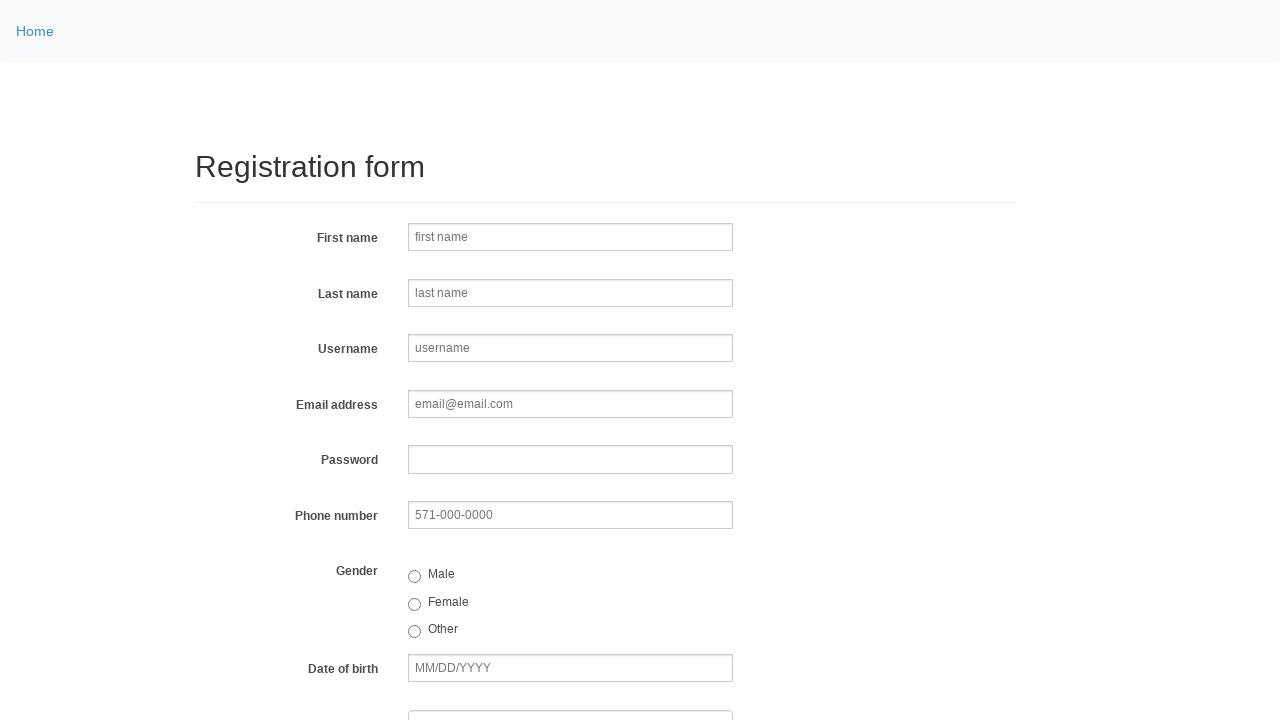